Navigates to a Python basic program page by clicking a link using href attribute

Starting URL: https://automationbysqatools.blogspot.com/p/code-practice.html

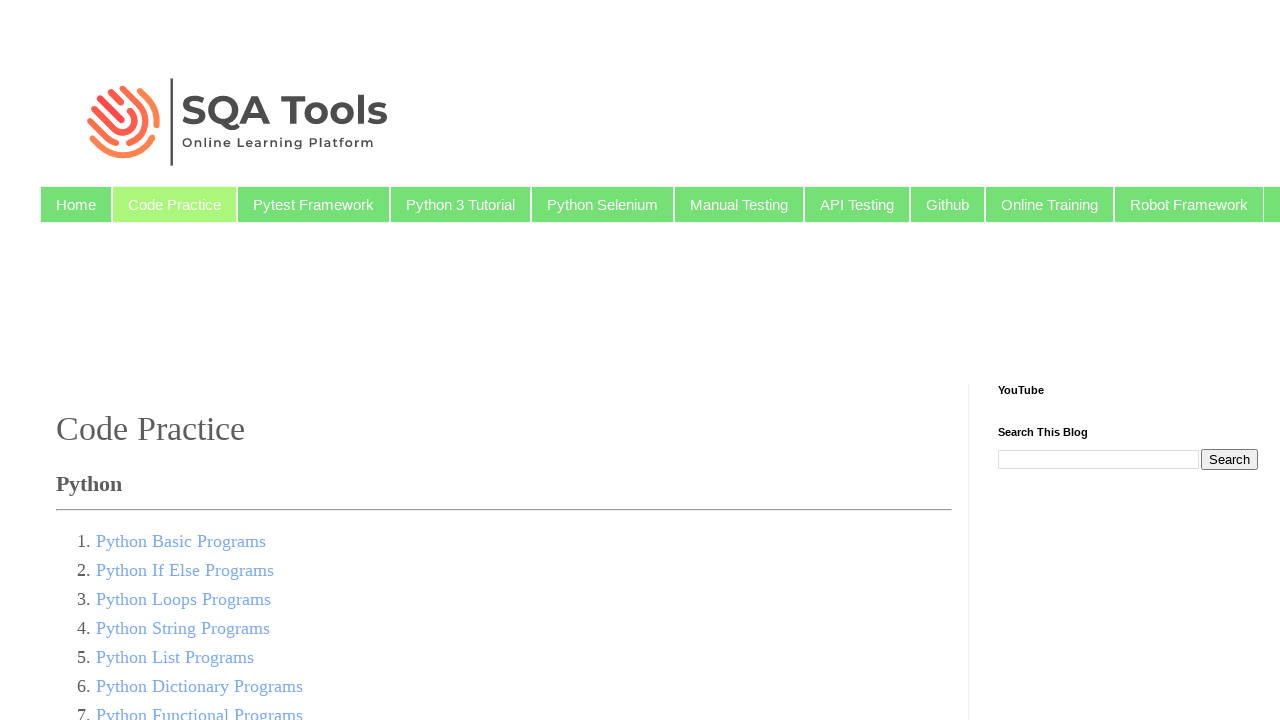

Navigated to code practice page
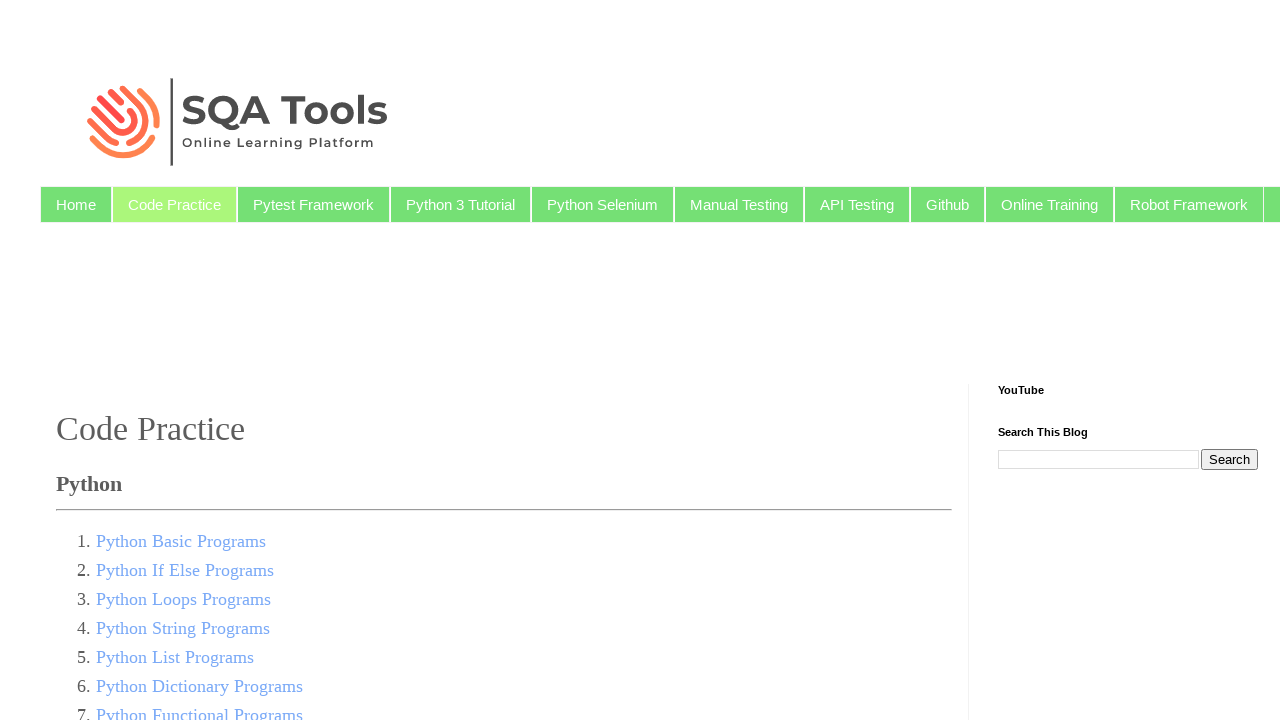

Clicked on Python Basic Program link using href attribute at (181, 541) on a[href='/2020/07/python-basic-program.html']
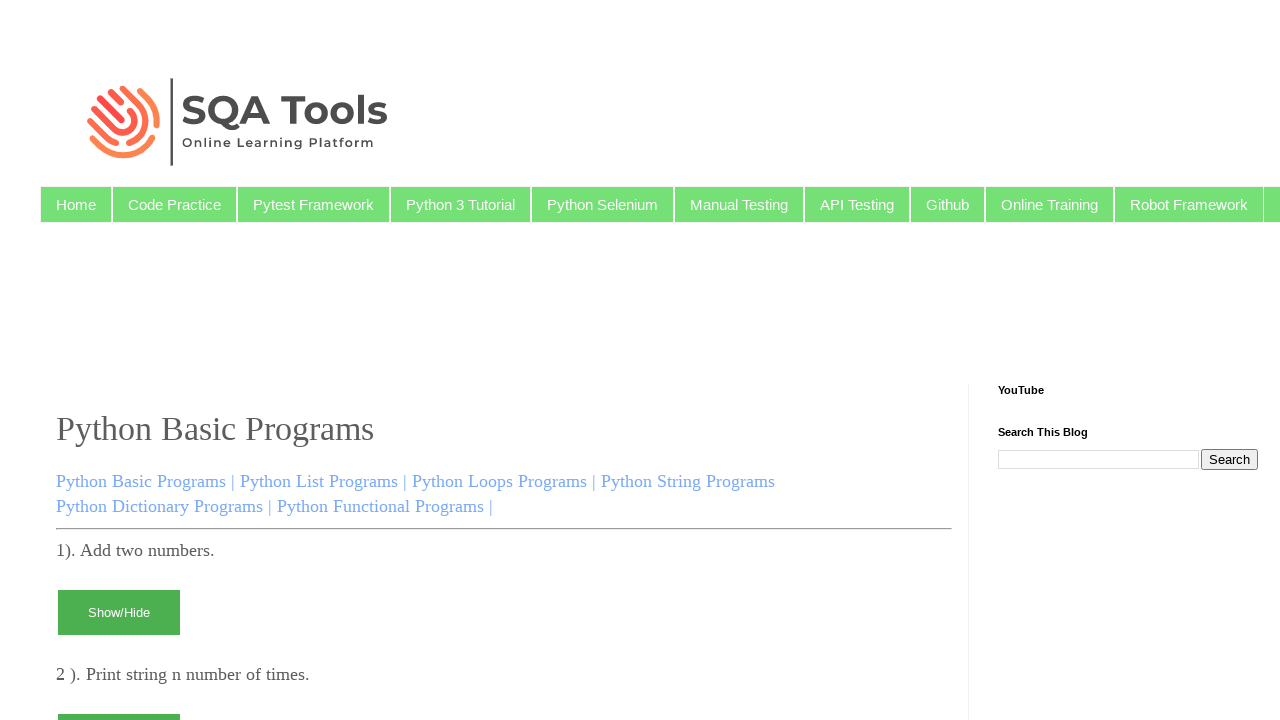

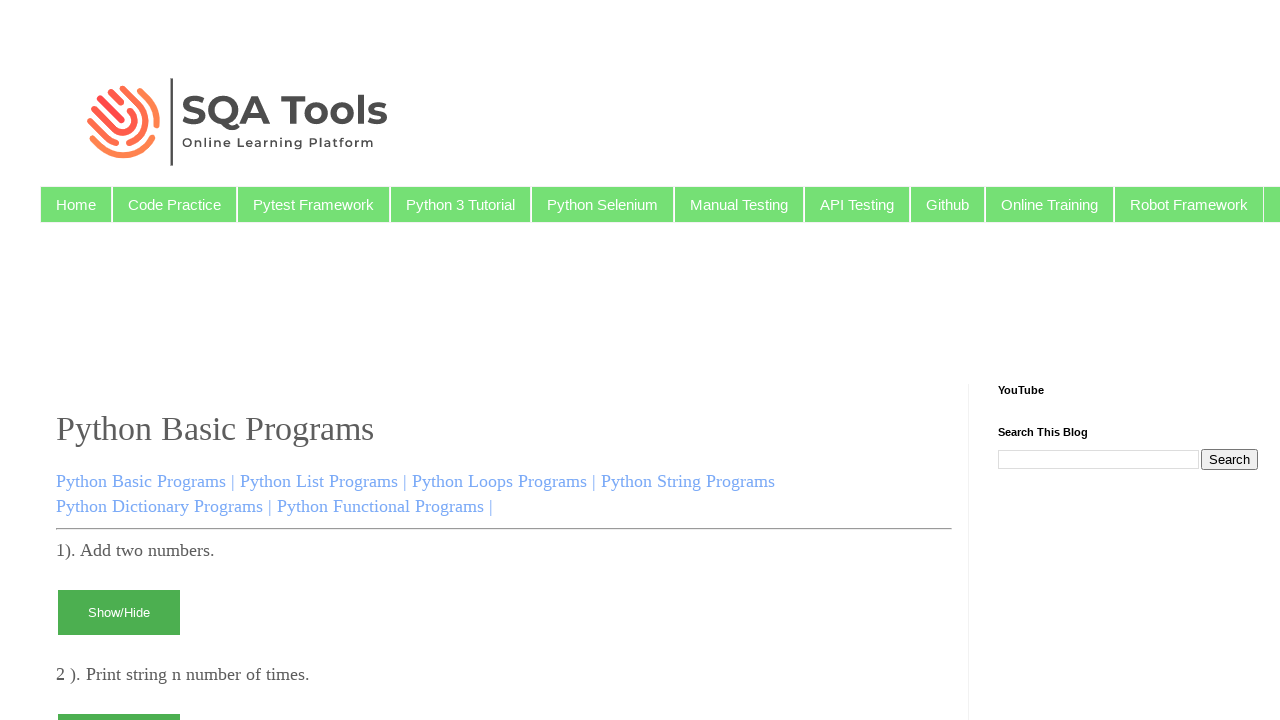